Tests page load delay handling by navigating to Load Delay page and clicking a button that appears after a delay

Starting URL: http://uitestingplayground.com

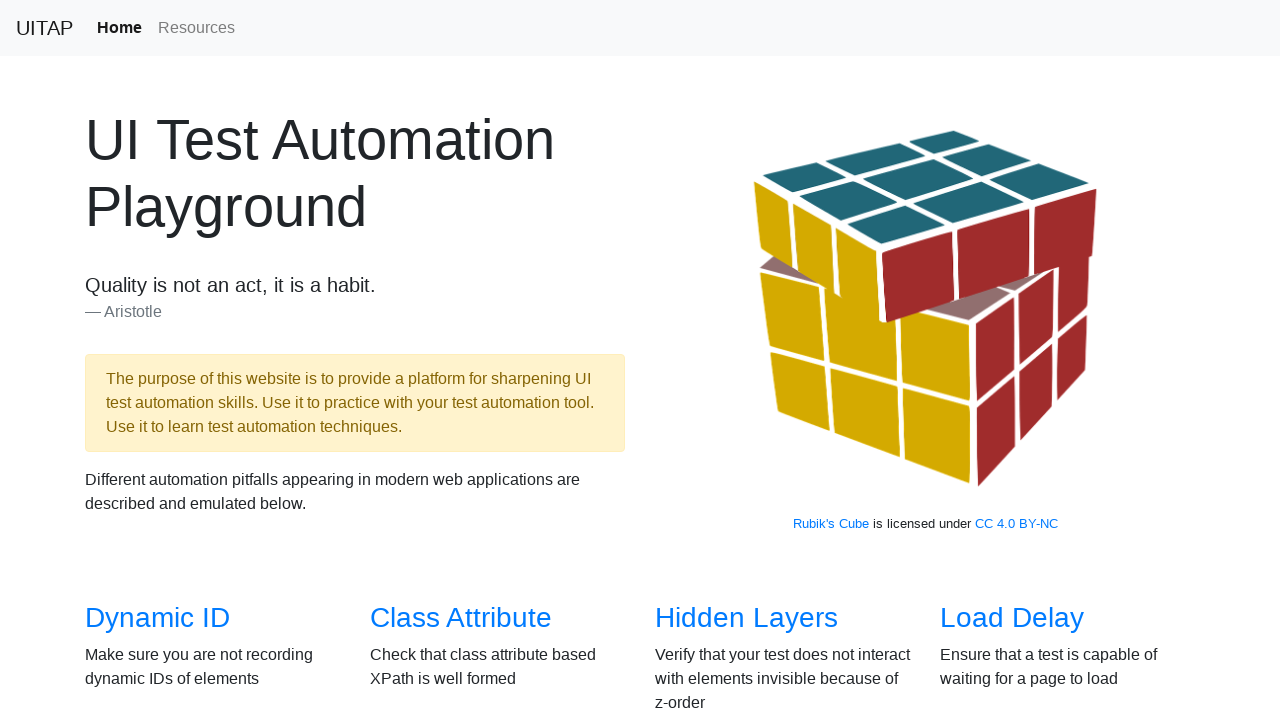

Clicked on Load Delay link at (1012, 618) on internal:text="Load Delay"i
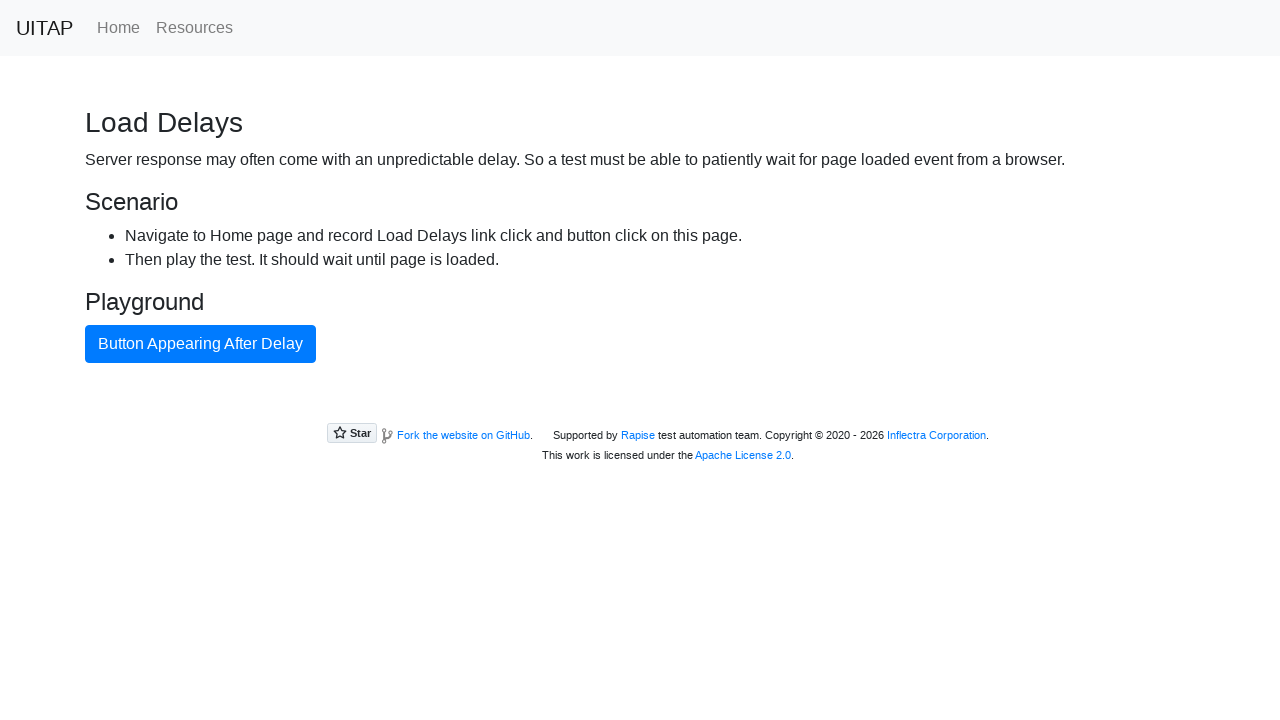

Clicked button that appeared after delay at (200, 344) on internal:role=button[name="Button Appearing After Delay"i]
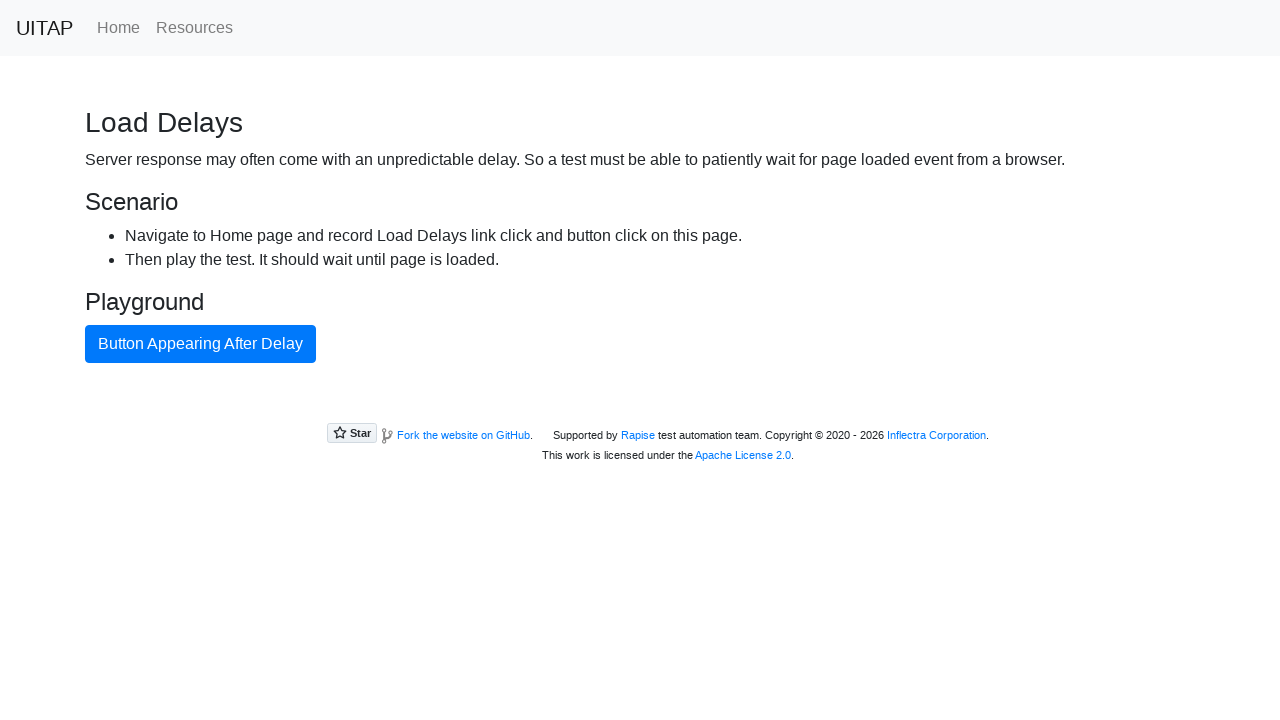

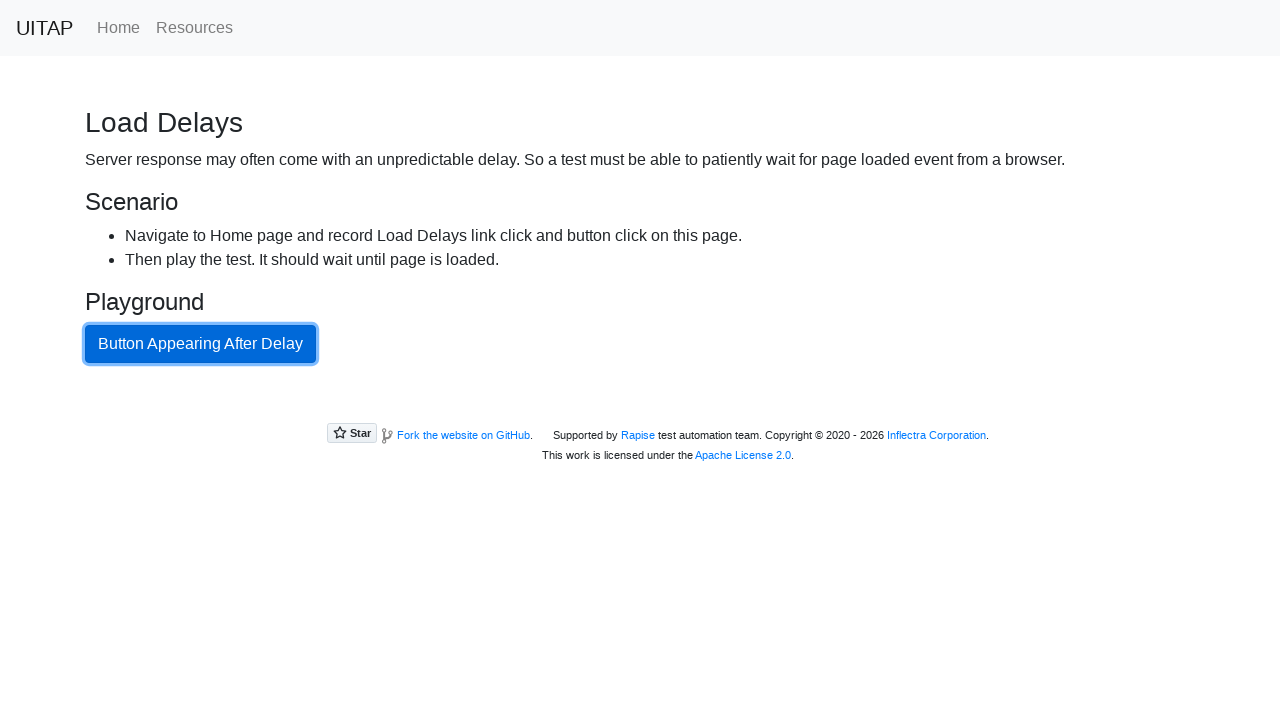